Clicks the fourth checkbox item in the todo list and verifies it becomes checked

Starting URL: https://lambdatest.github.io/sample-todo-app/

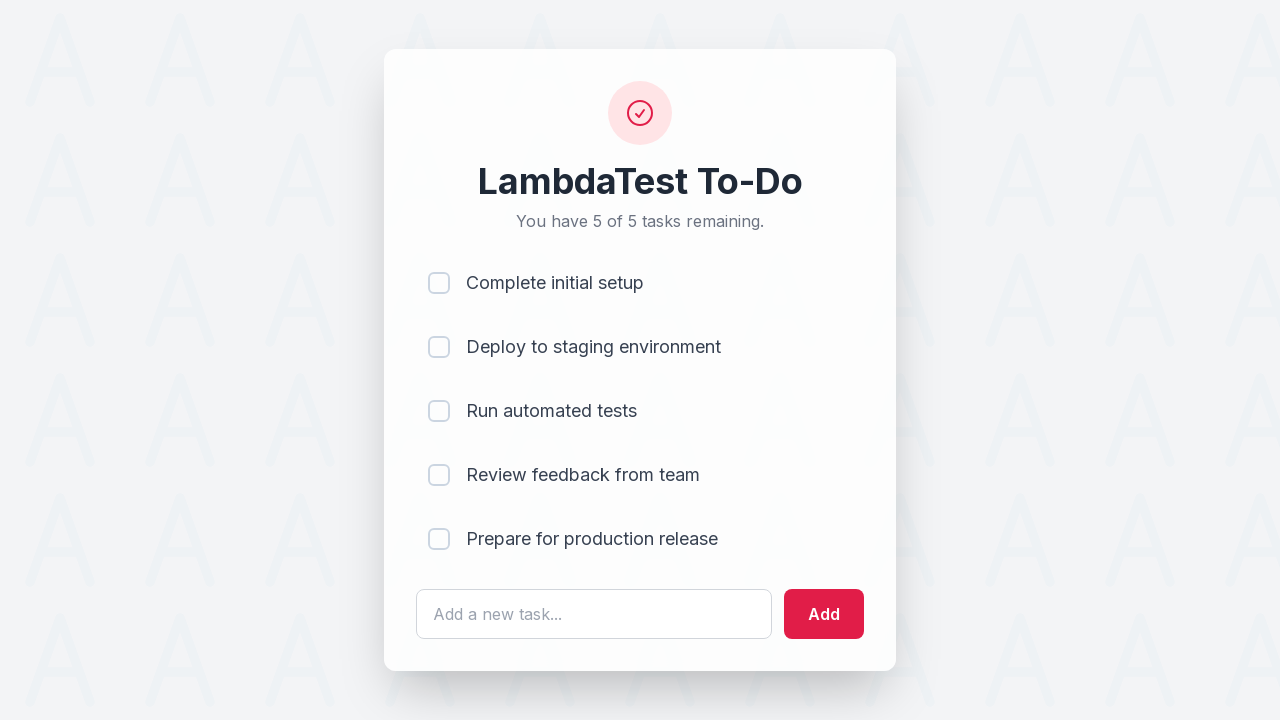

Navigated to todo app page
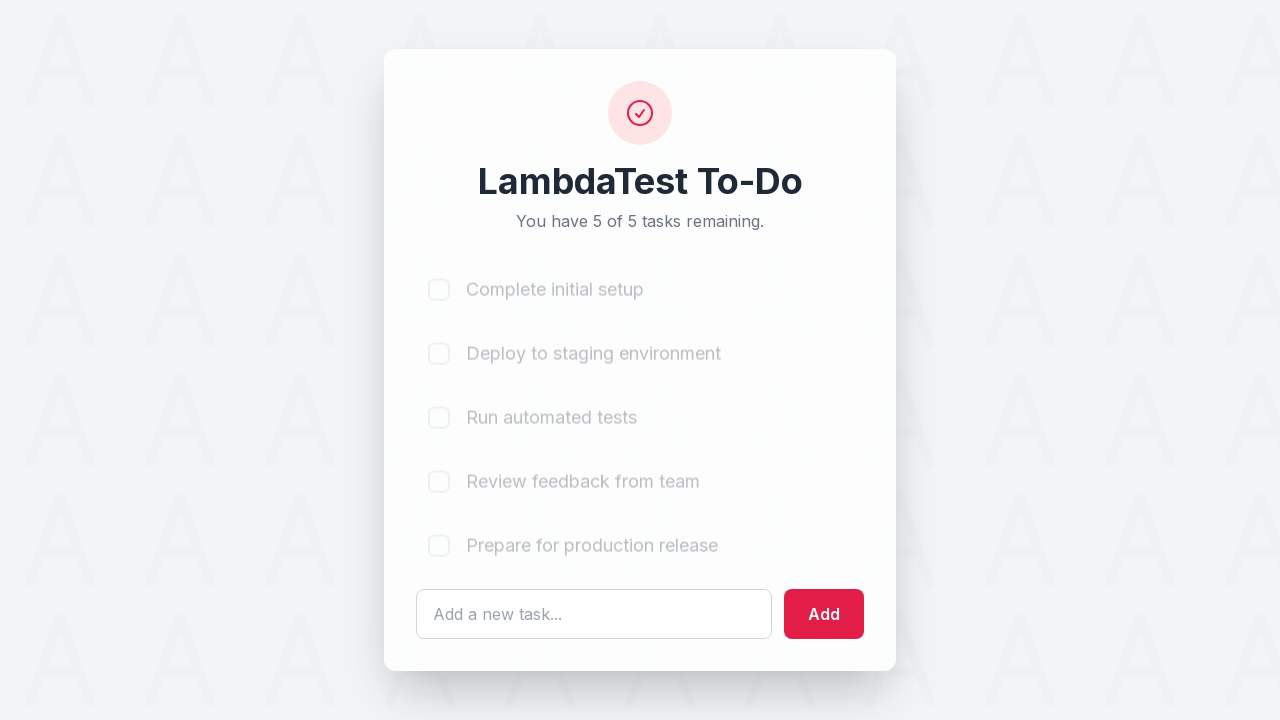

Clicked the fourth checkbox item at (439, 475) on input[name='li4']
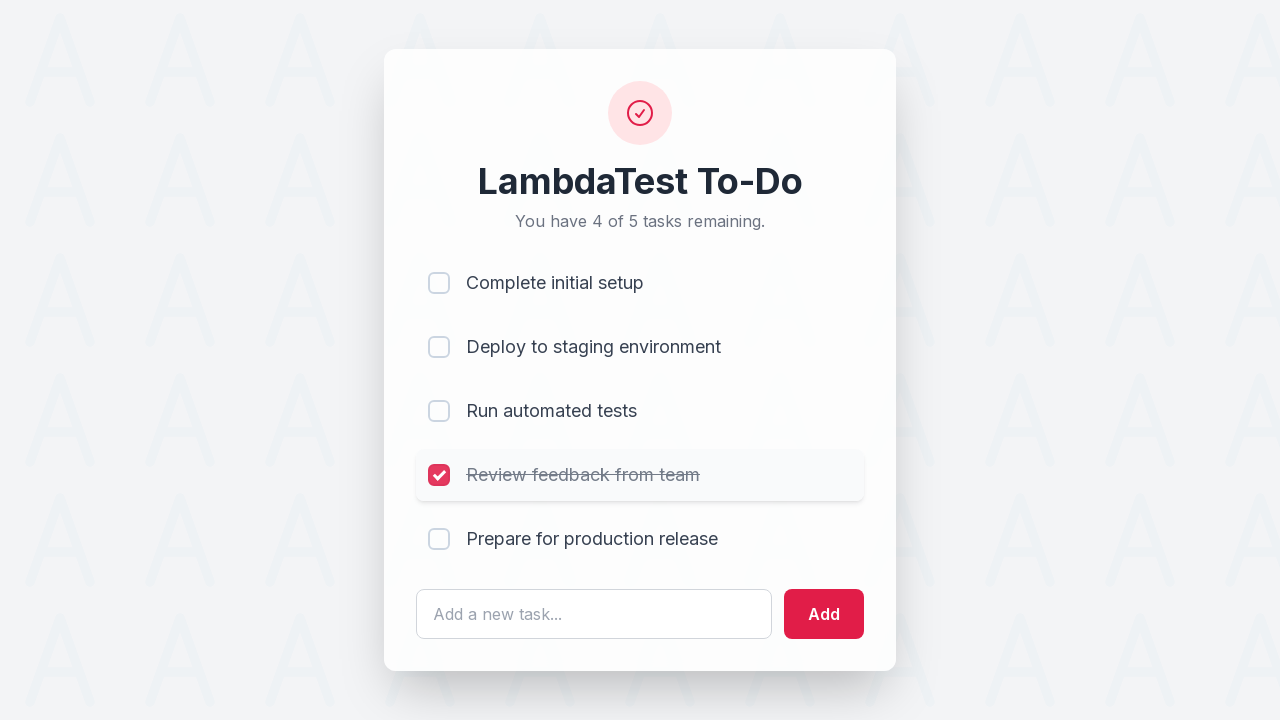

Verified that the fourth checkbox is checked
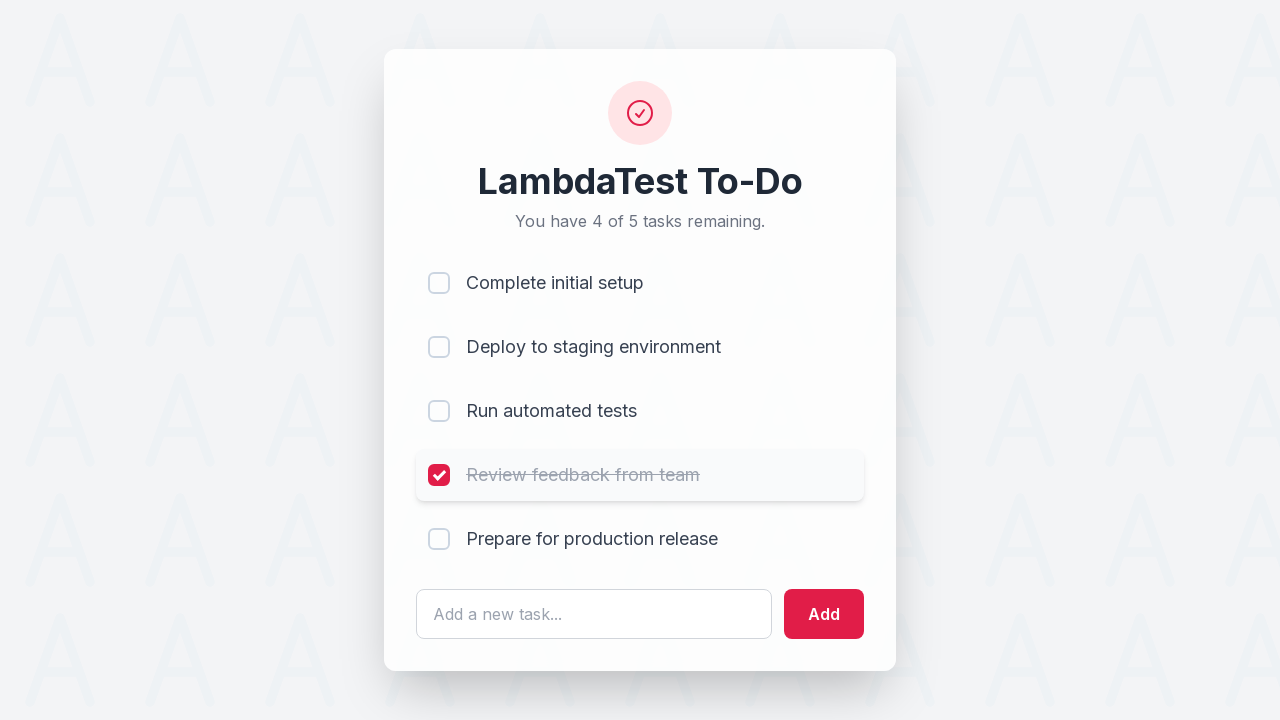

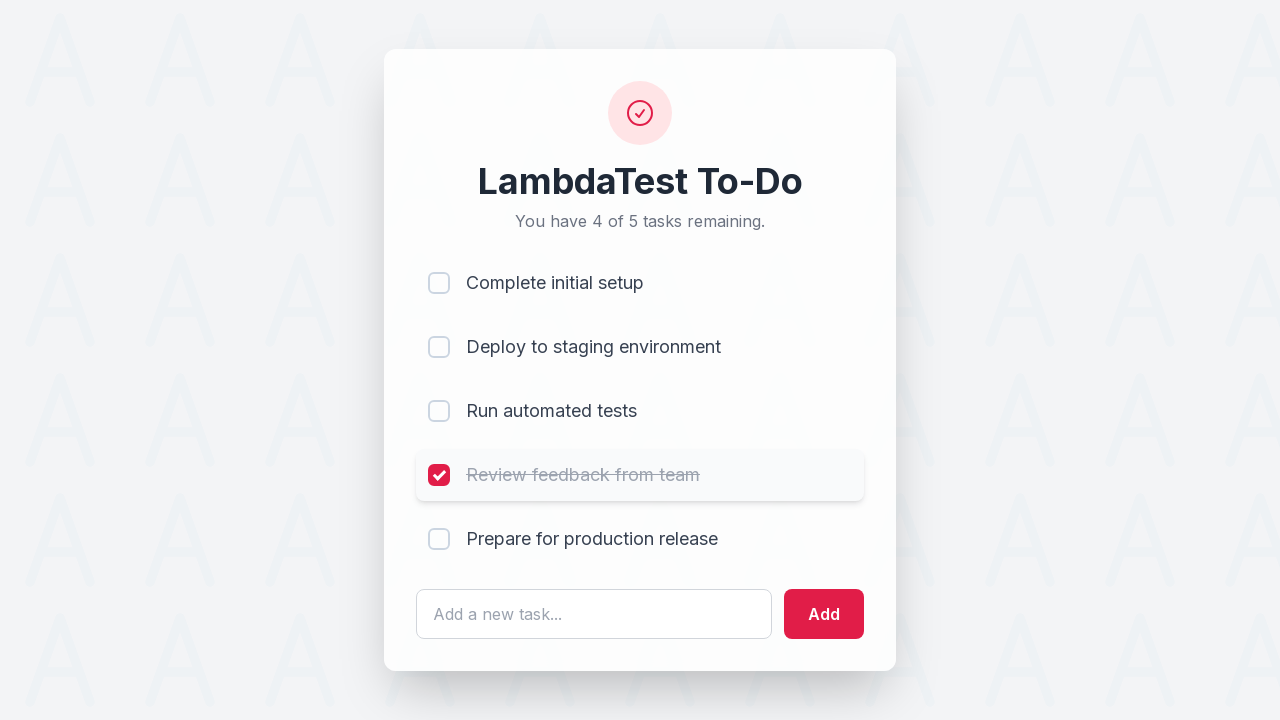